Tests the search functionality on Python.org by entering a search query and clicking the submit button

Starting URL: https://www.python.org/

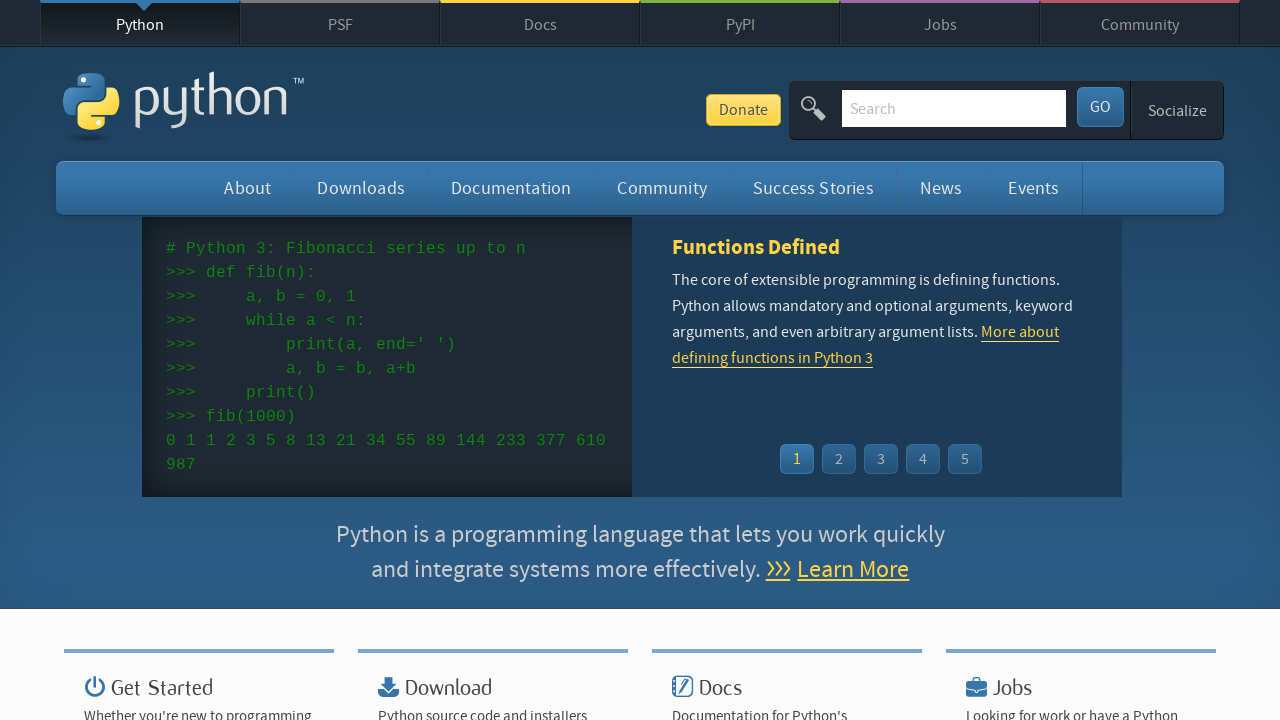

Filled search field with 'python' on #id-search-field
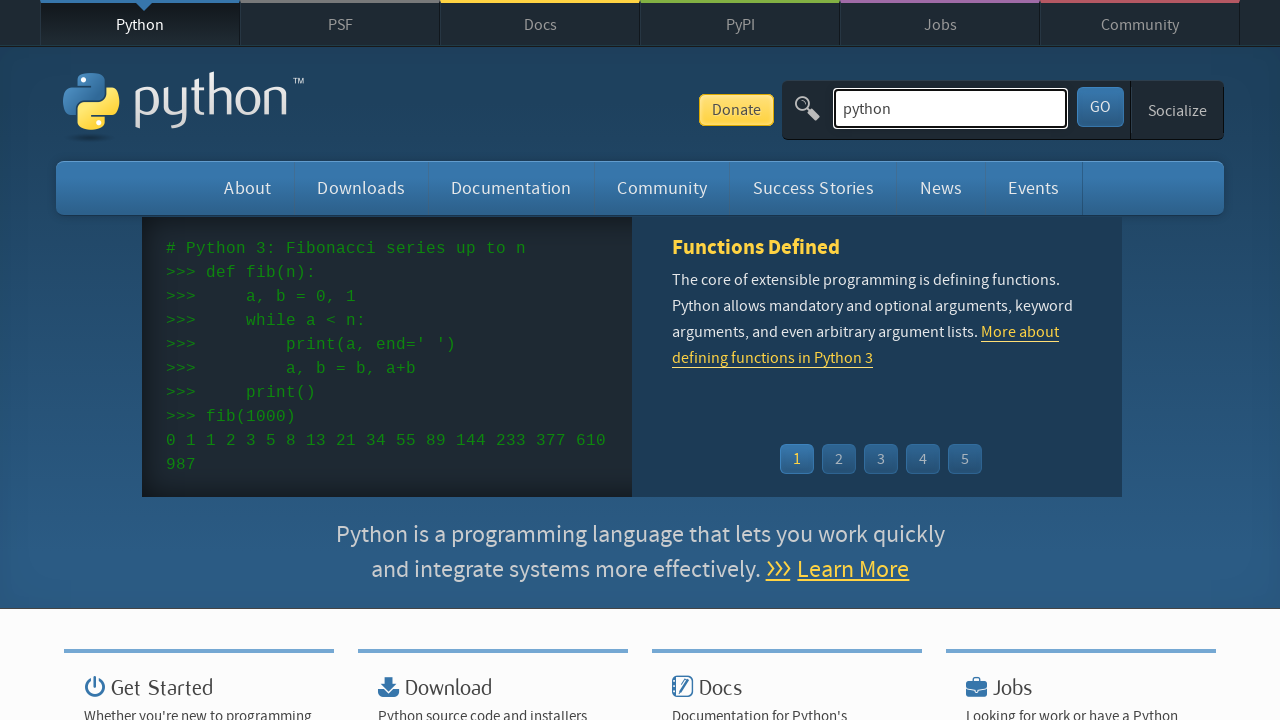

Clicked submit button to search at (1100, 107) on #submit
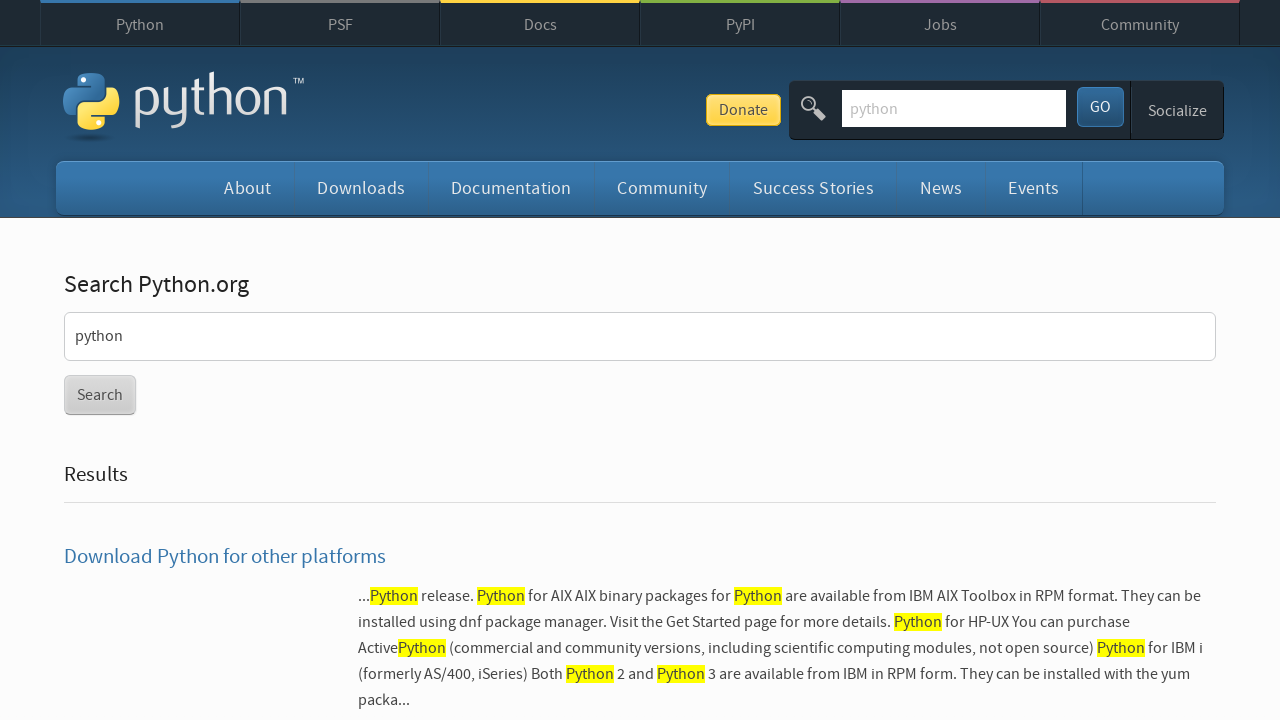

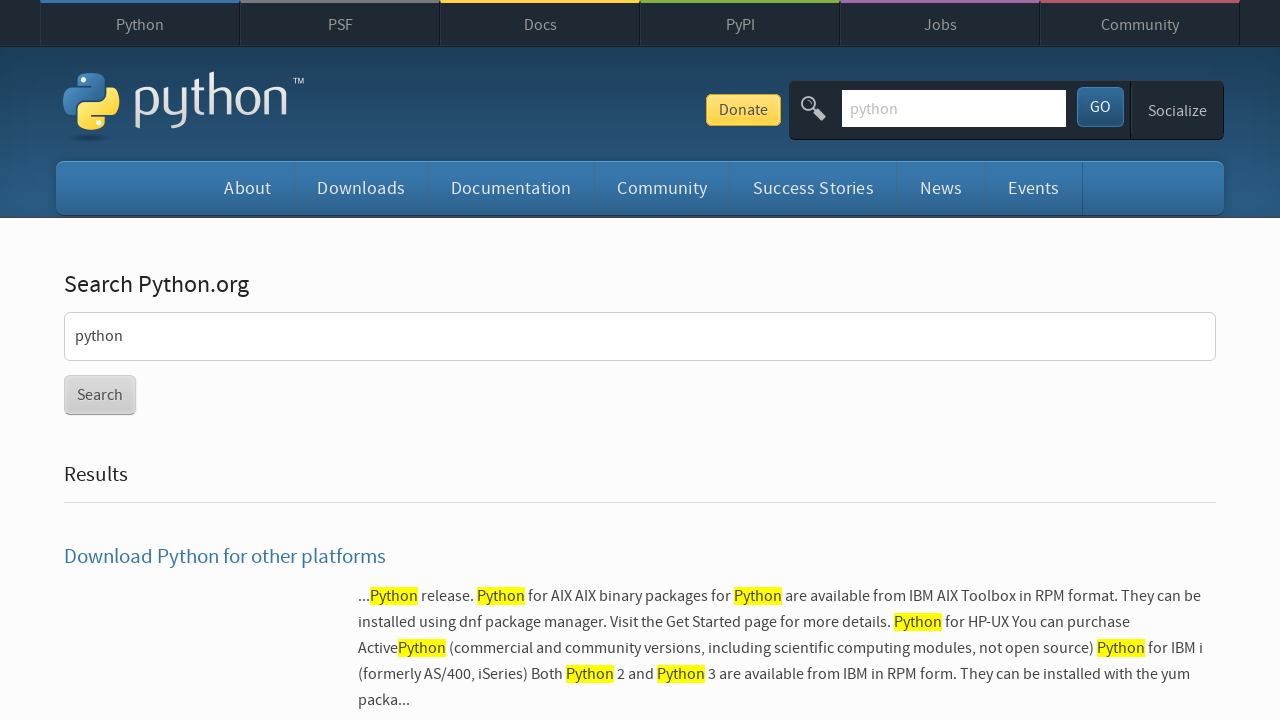